Tests JavaScript prompt box functionality by clicking a button to trigger a prompt dialog, entering text into it, accepting the prompt, and verifying the output message is displayed.

Starting URL: https://www.hyrtutorials.com/p/alertsdemo.html

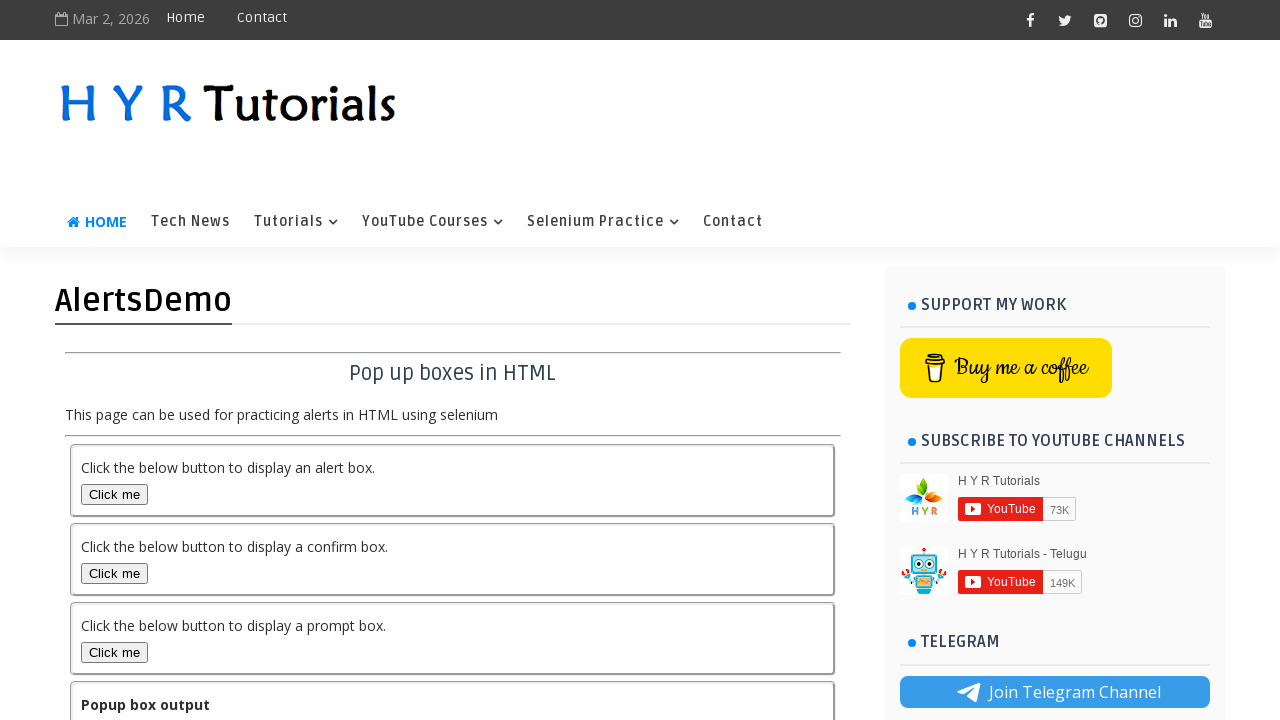

Clicked the prompt box button to trigger JavaScript prompt dialog at (114, 652) on #promptBox
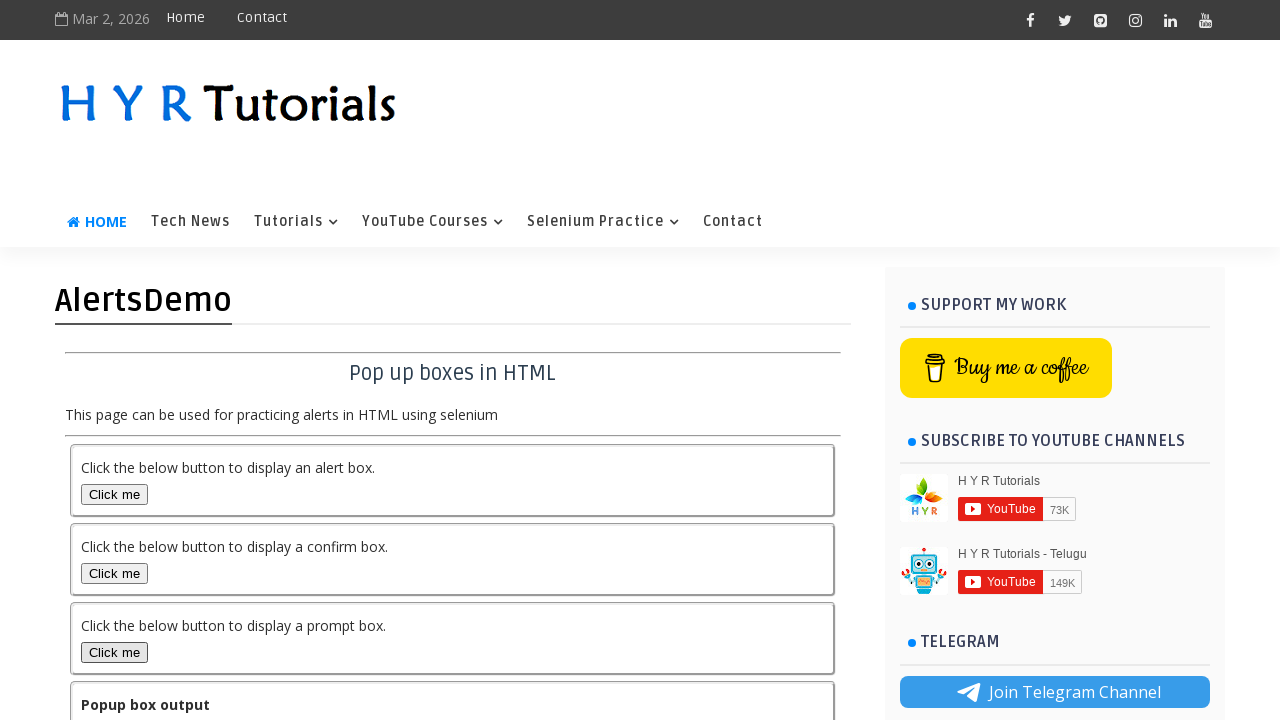

Set up dialog handler to accept prompt with text 'chinna'
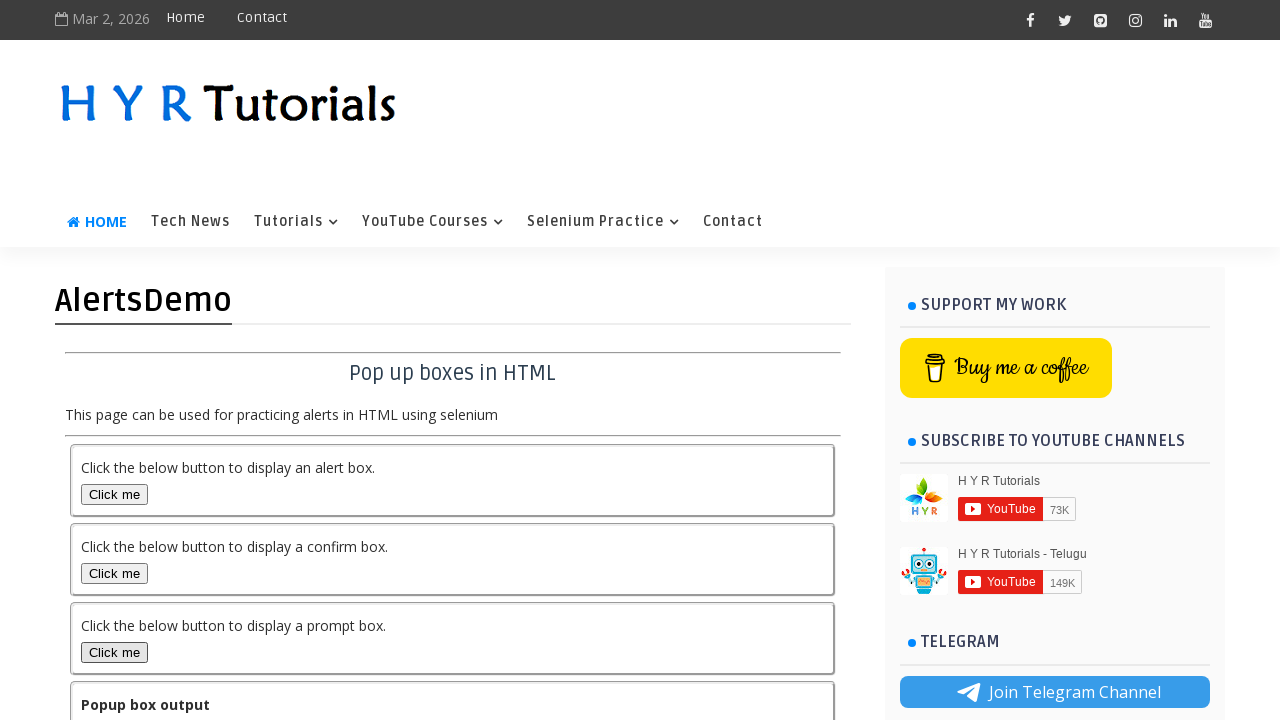

Re-clicked prompt box button to trigger dialog with handler in place at (114, 652) on #promptBox
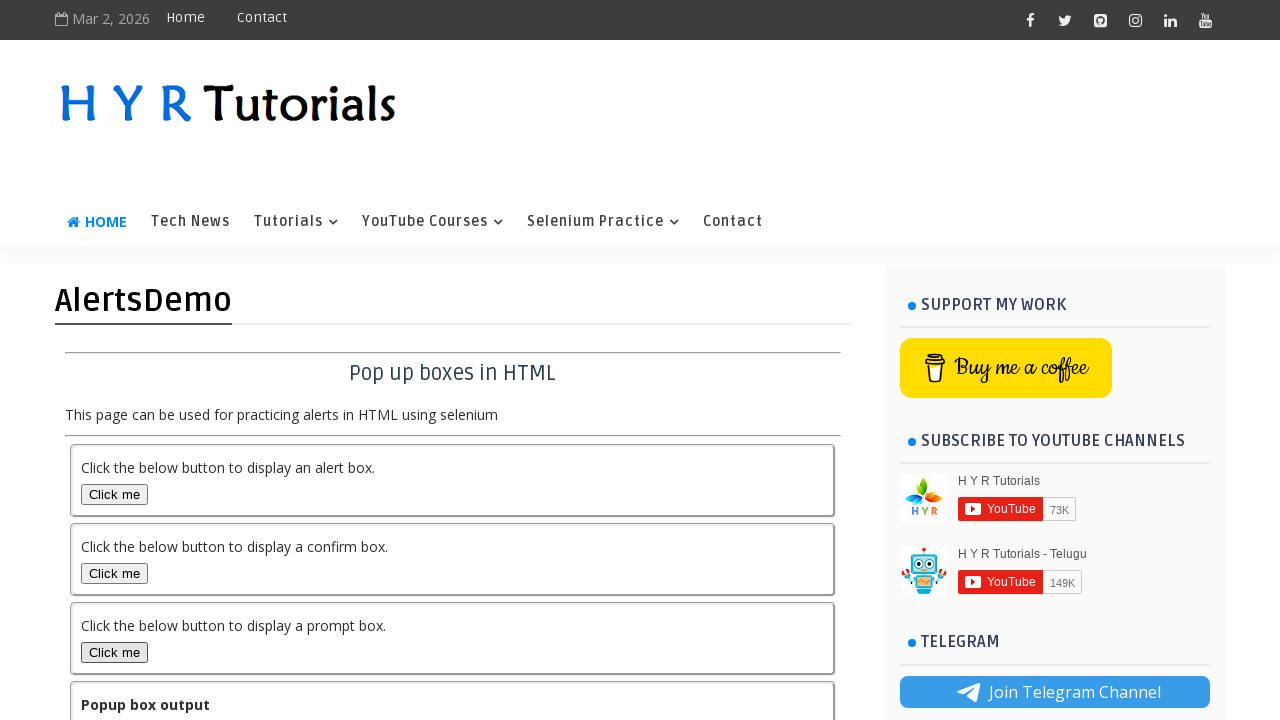

Waited for output element to be displayed after accepting prompt
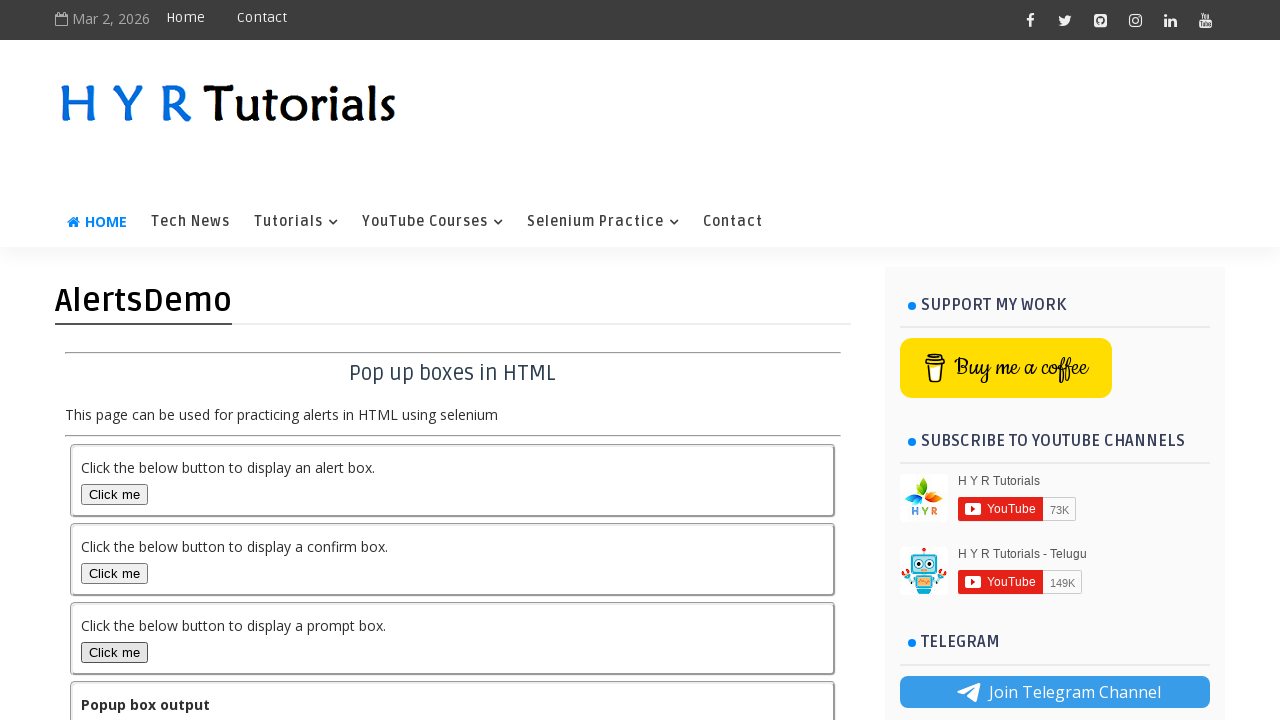

Verified static page element is present on the page
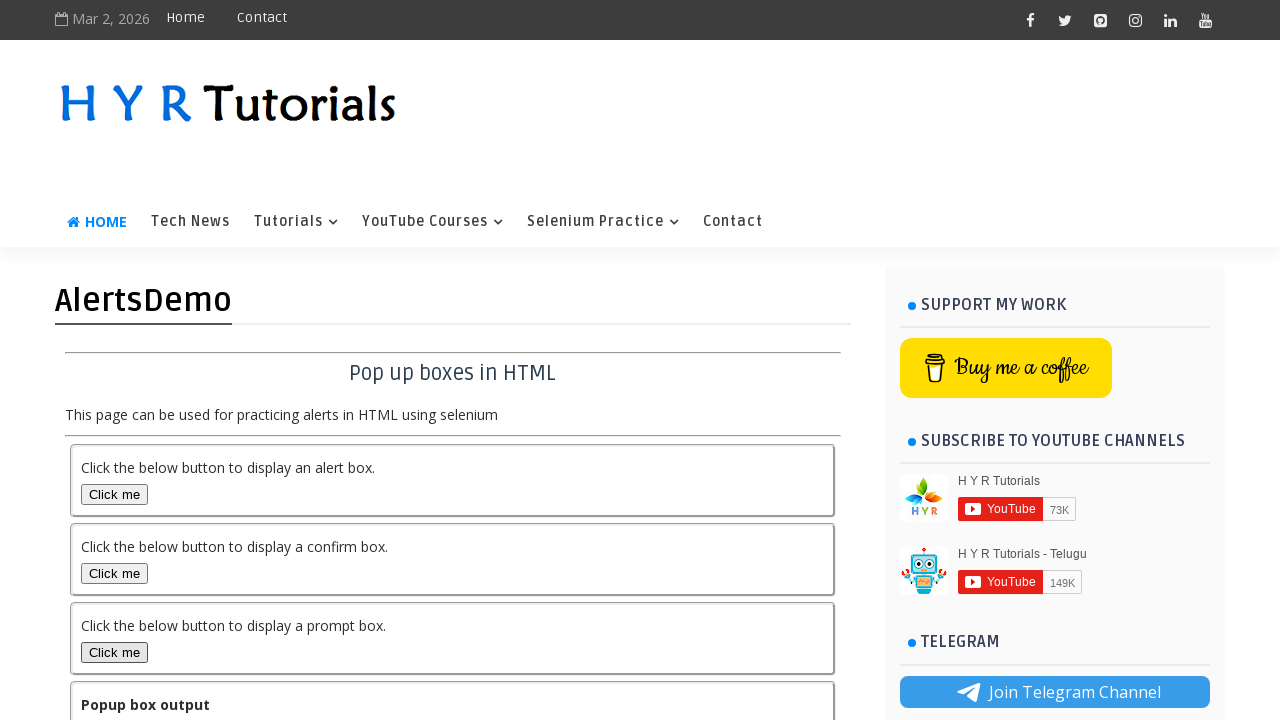

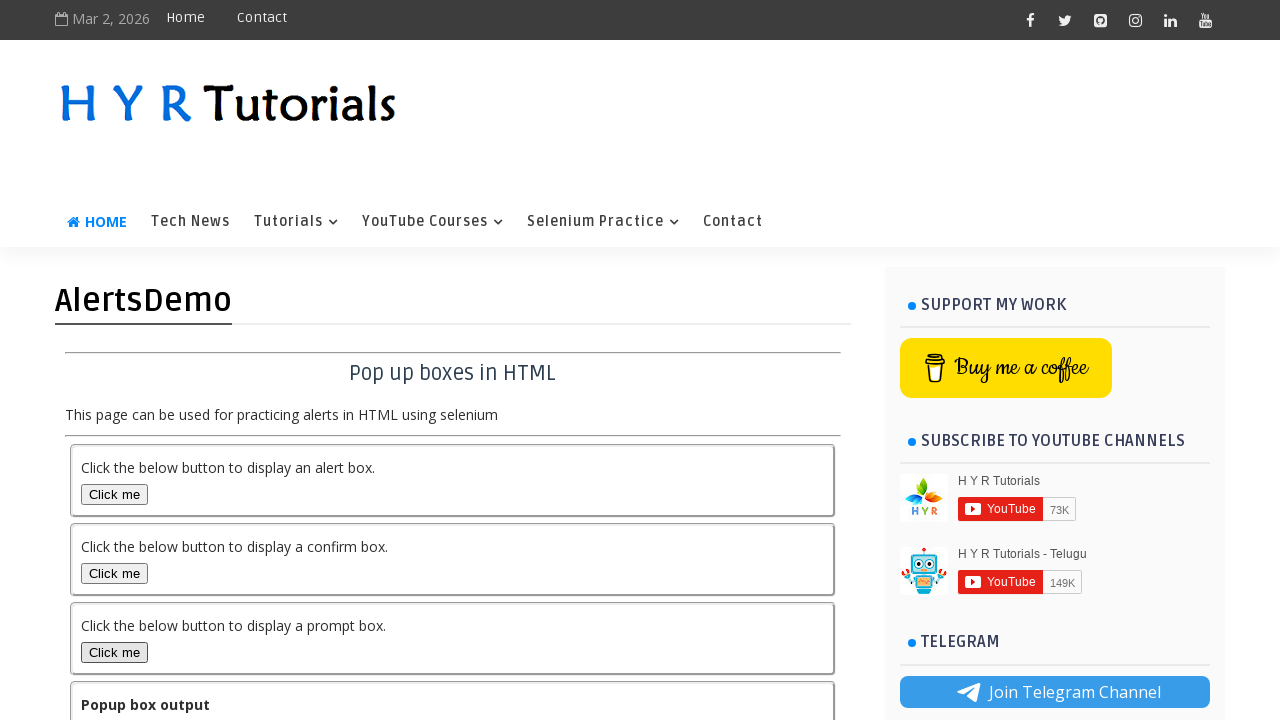